Navigates to the actions page and verifies the page title is "Actions"

Starting URL: https://automationtesting.co.uk/actions.html

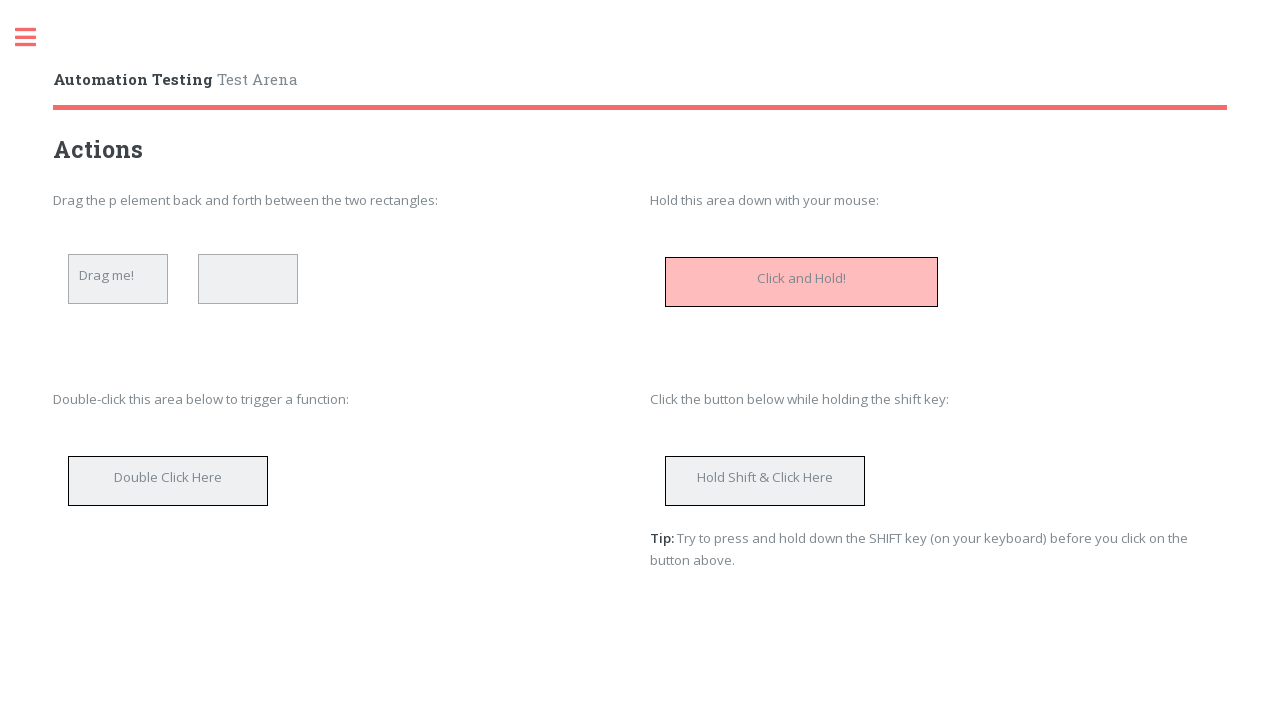

Navigated to the actions page
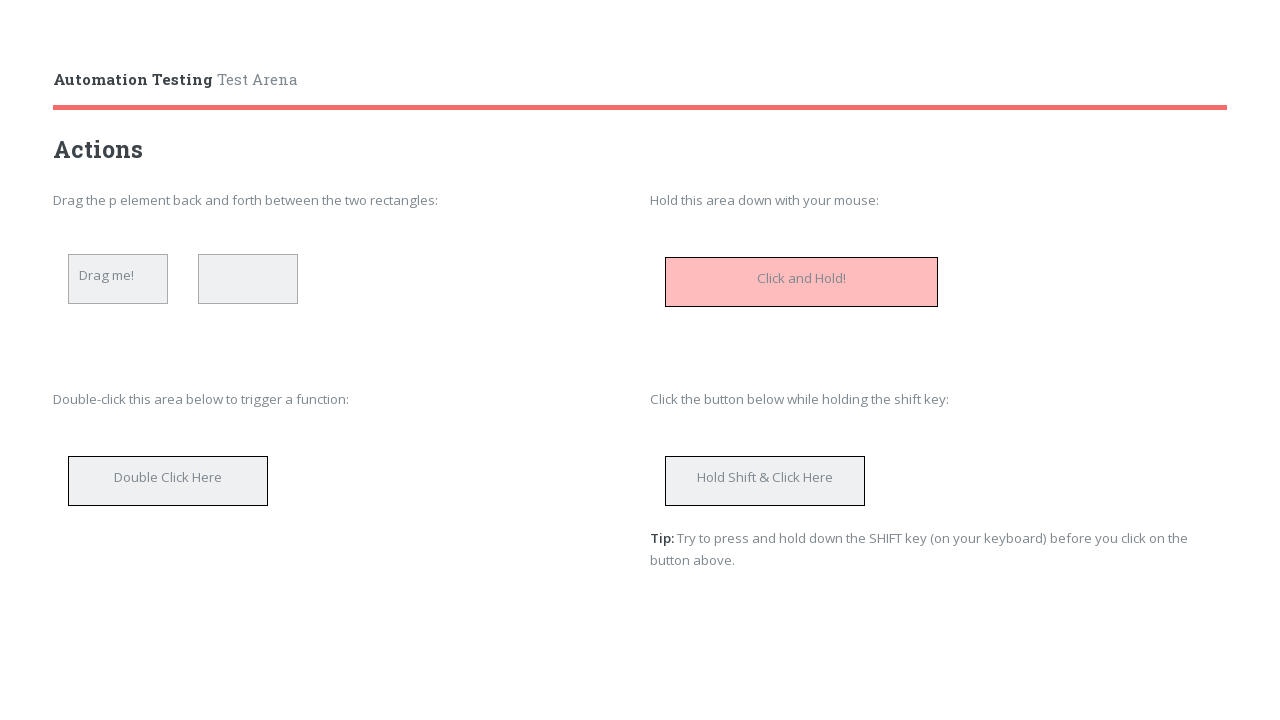

Verified page title is 'Actions'
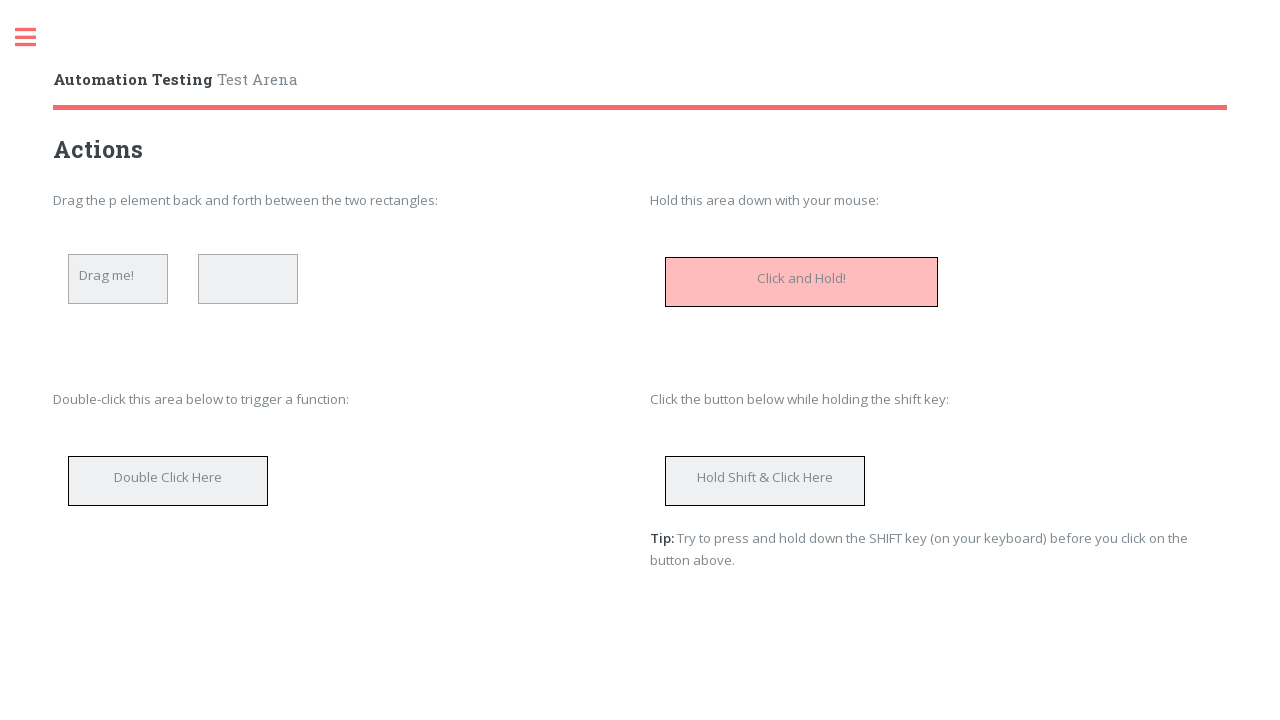

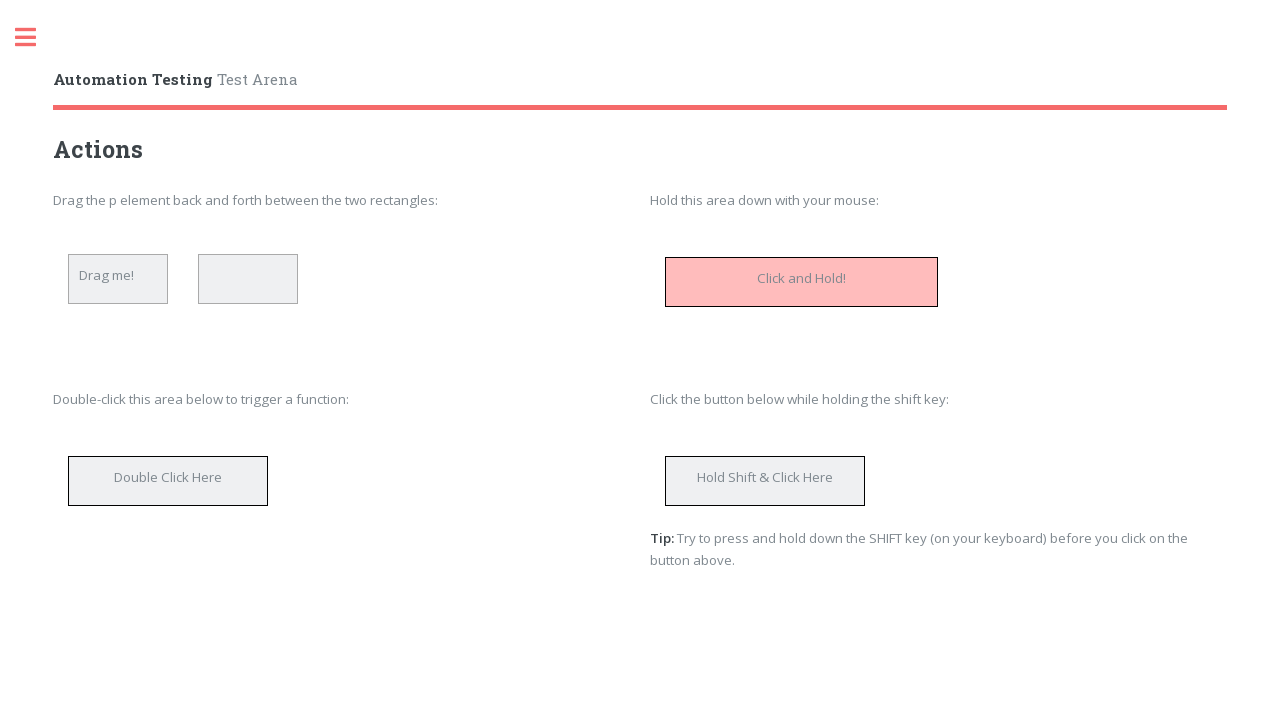